Tests the tabs widget by clicking through different tab options

Starting URL: https://demoqa.com

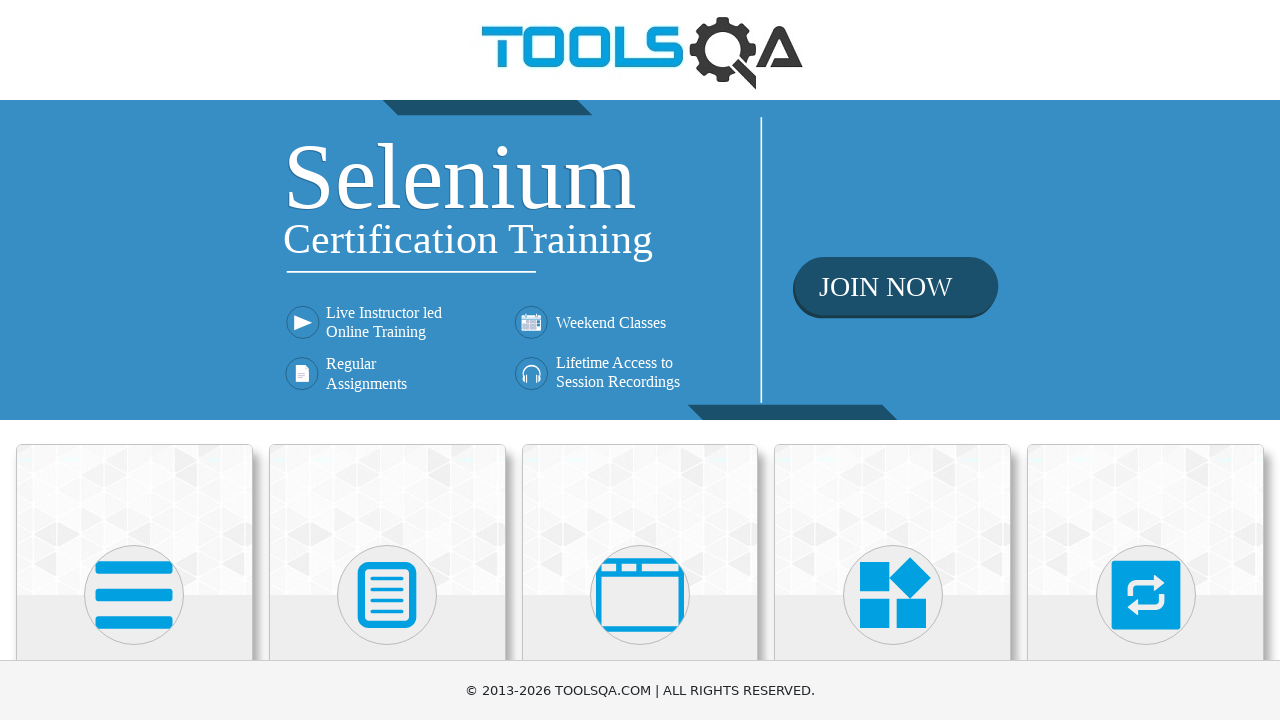

Clicked on Widgets section at (893, 360) on div.card-body:has(h5:text('Widgets'))
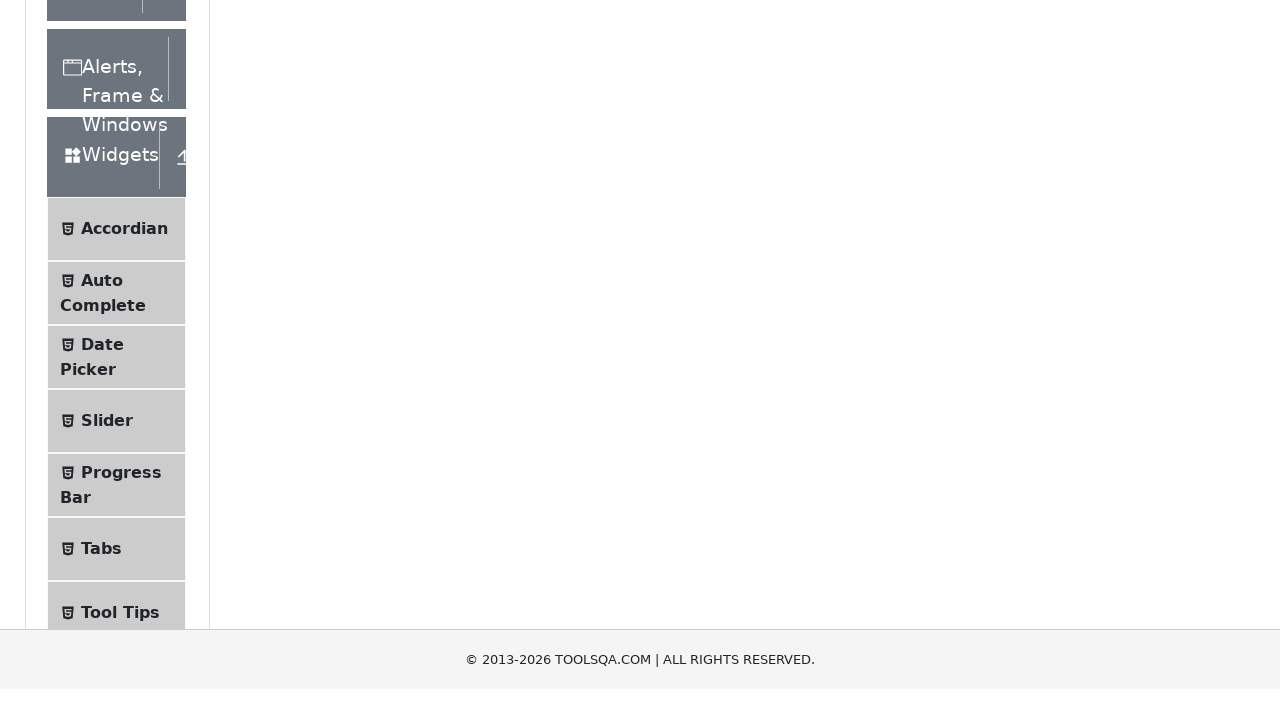

Scrolled down by 250 pixels
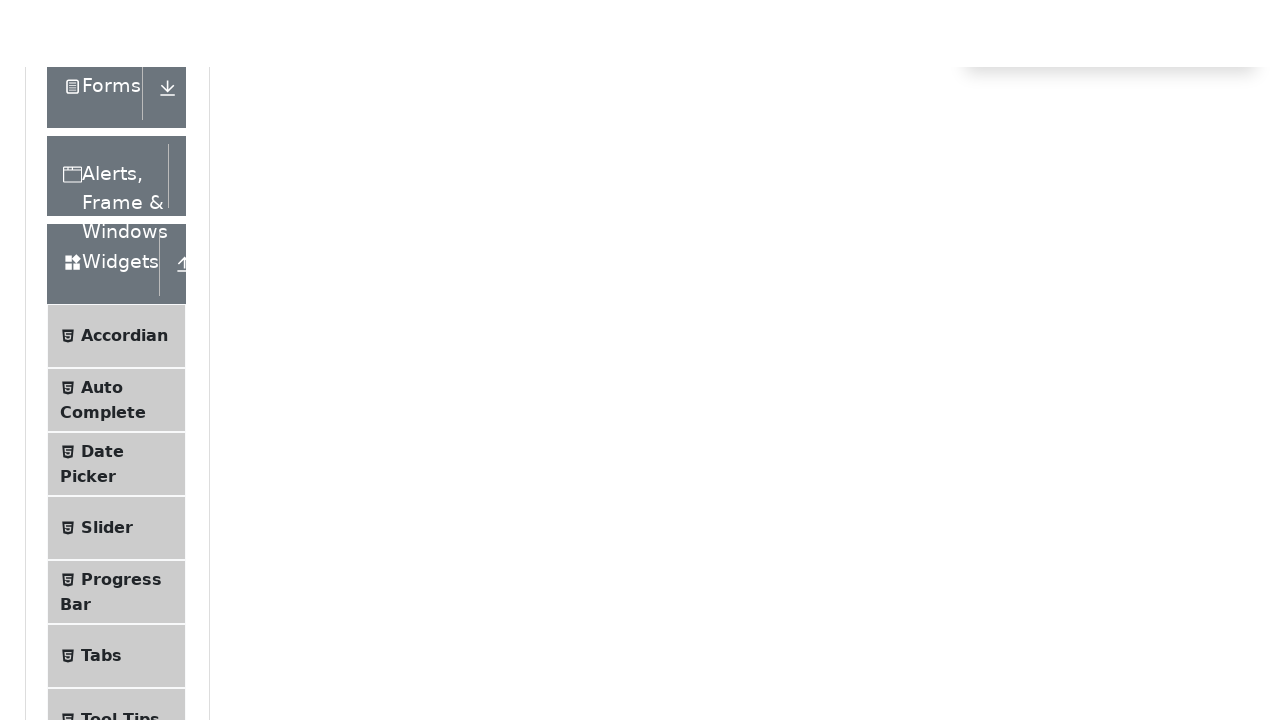

Clicked on Tabs menu item at (101, 589) on span:text('Tabs')
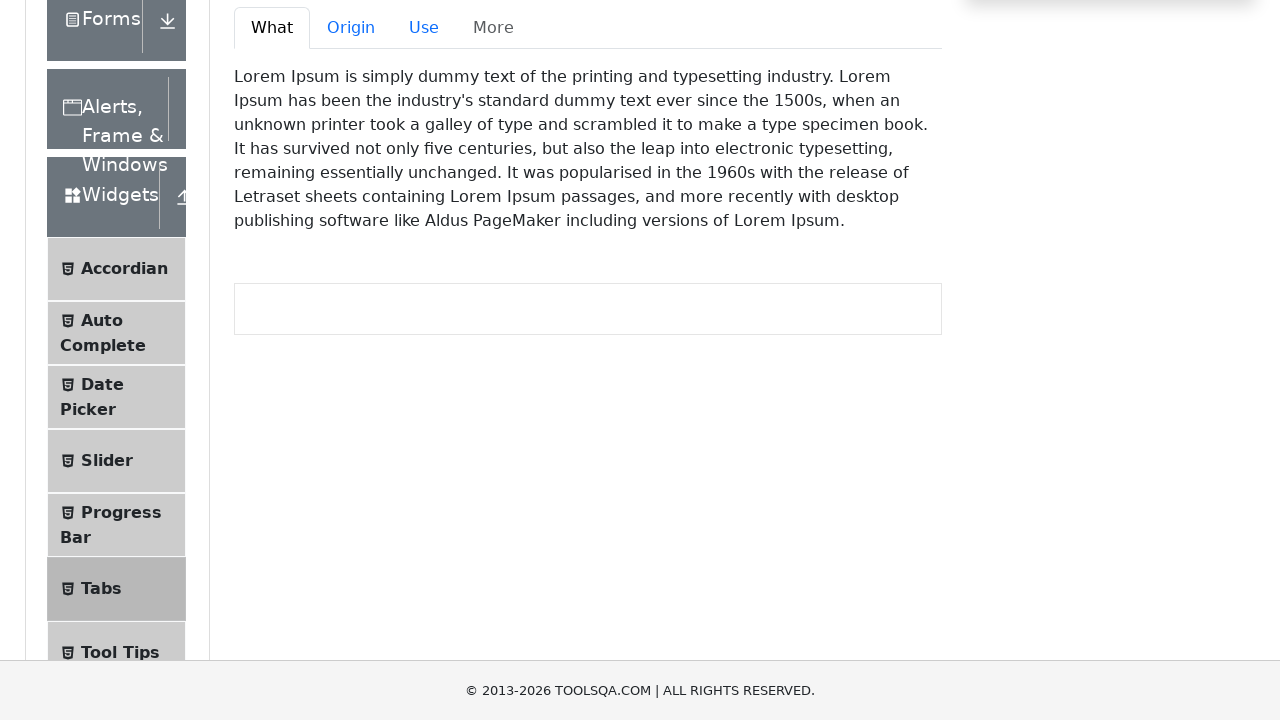

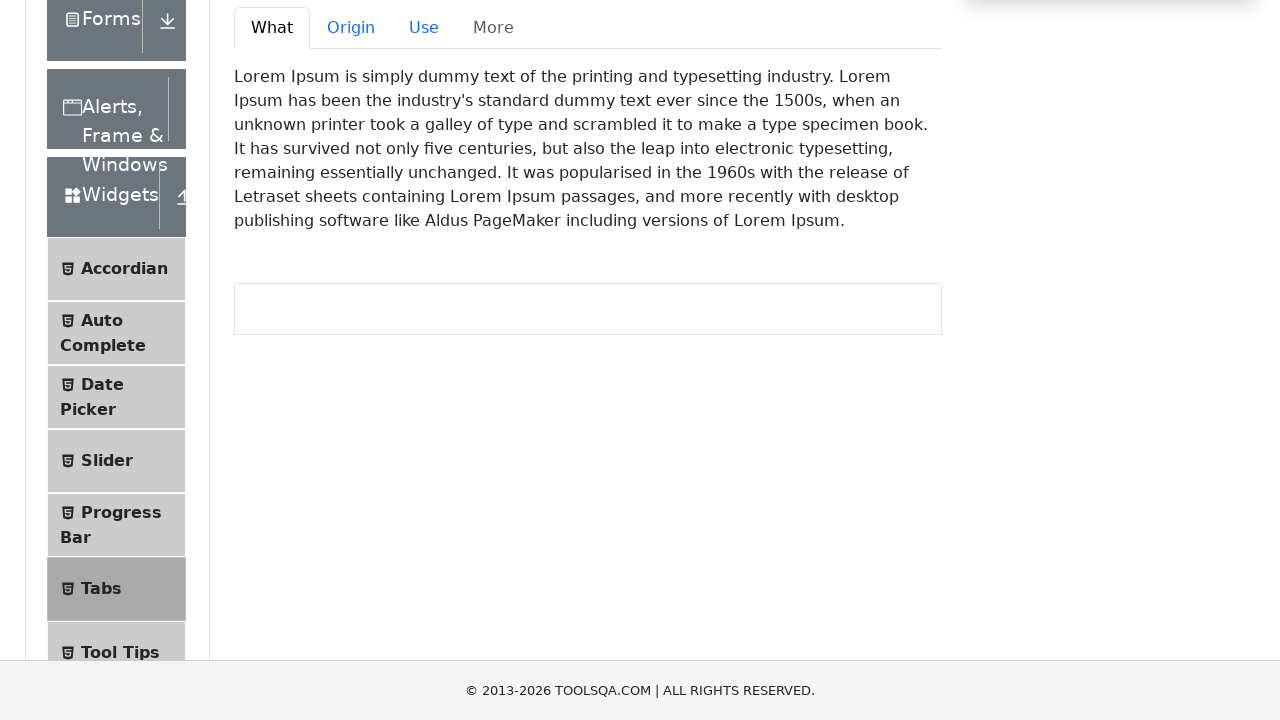